Tests adding a new entry to the web table by clicking the Add button, filling the registration form, and submitting it.

Starting URL: https://demoqa.com/webtables

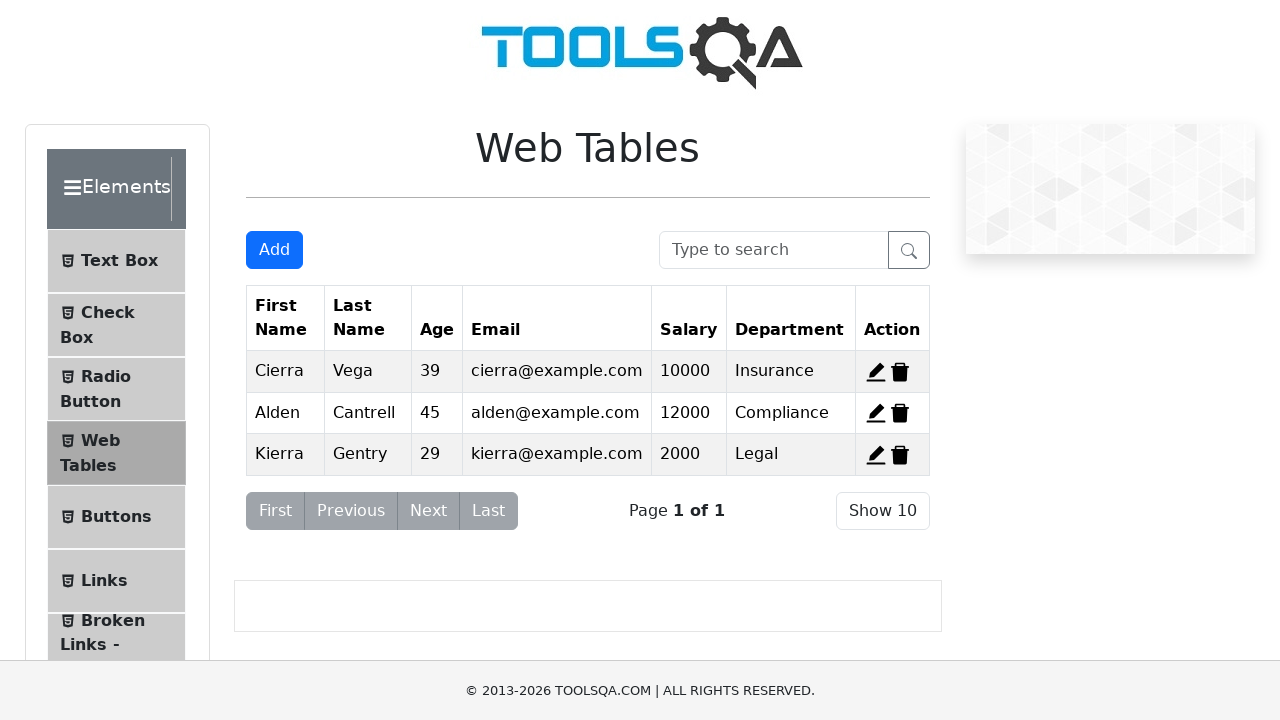

Clicked Add button to open registration form at (274, 250) on #addNewRecordButton
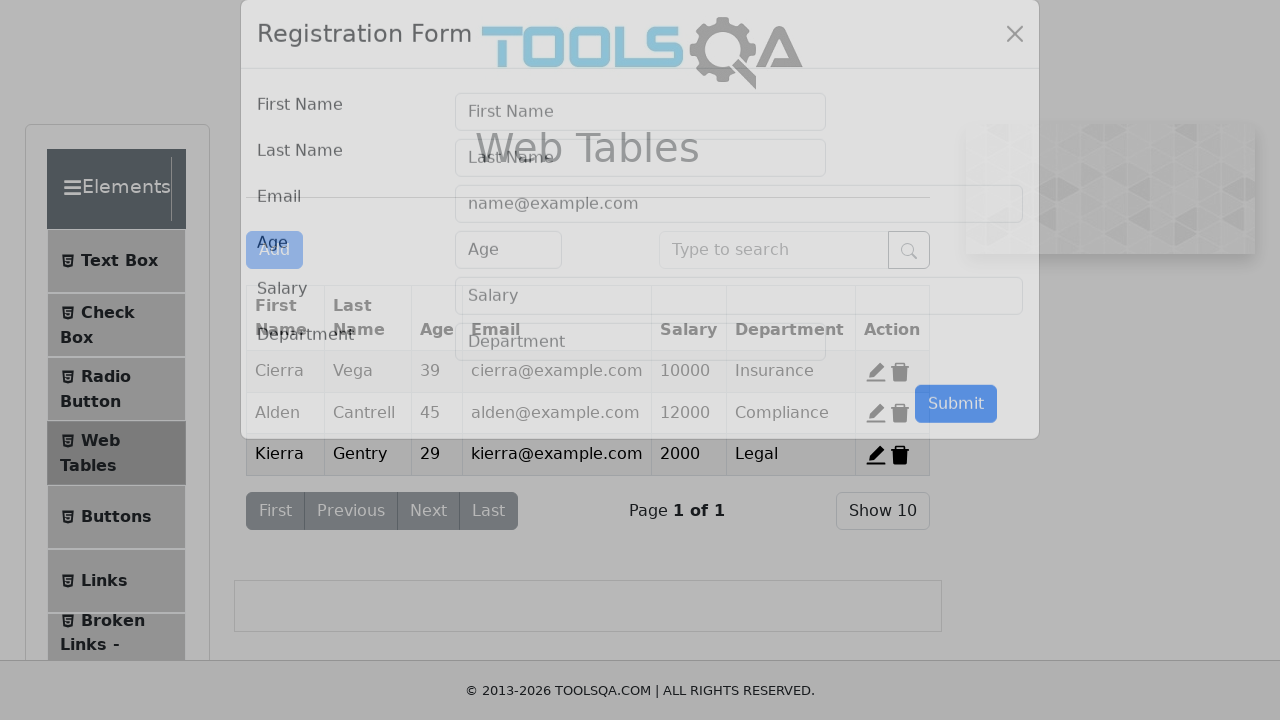

Registration form modal appeared
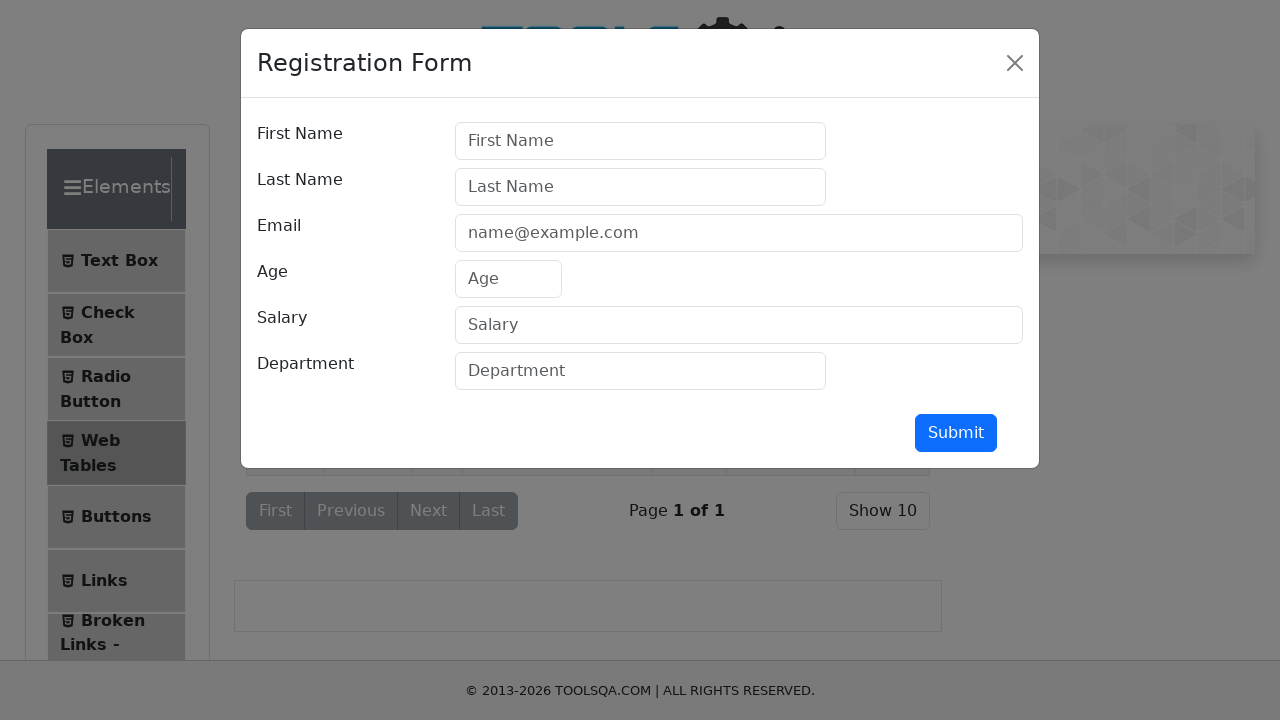

Filled firstName field with 'Michael' on #firstName
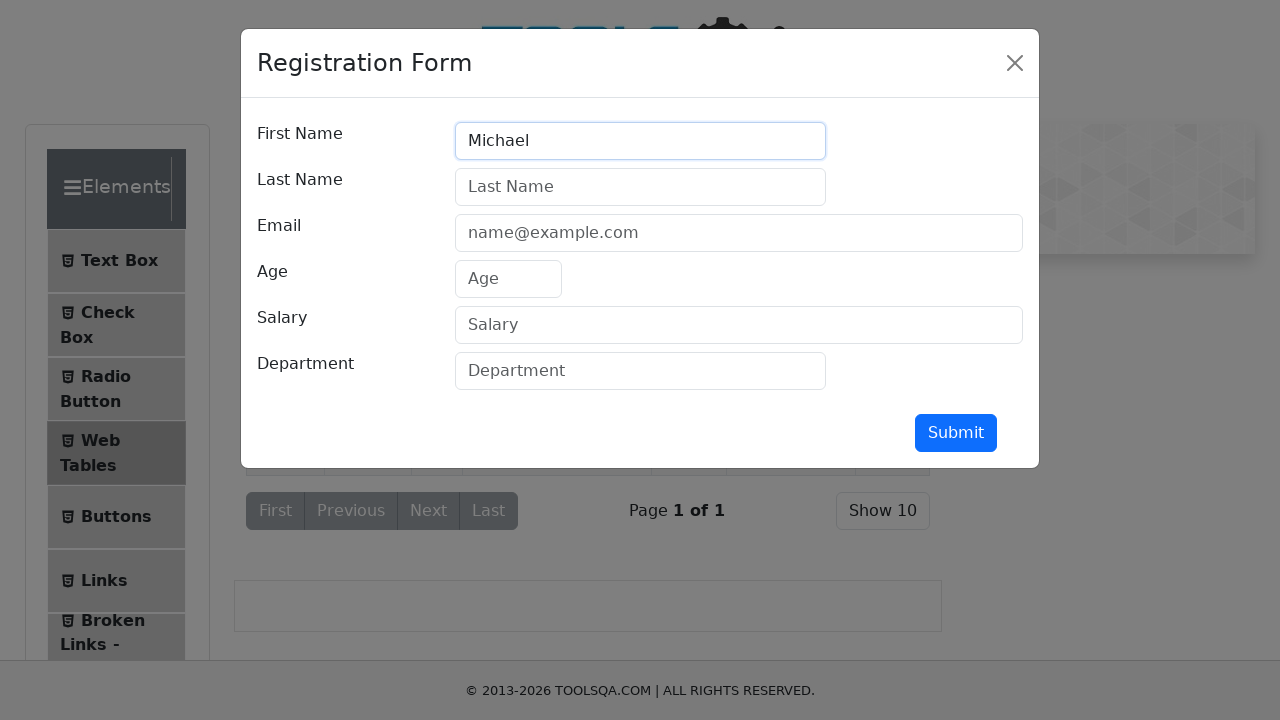

Filled lastName field with 'Thompson' on #lastName
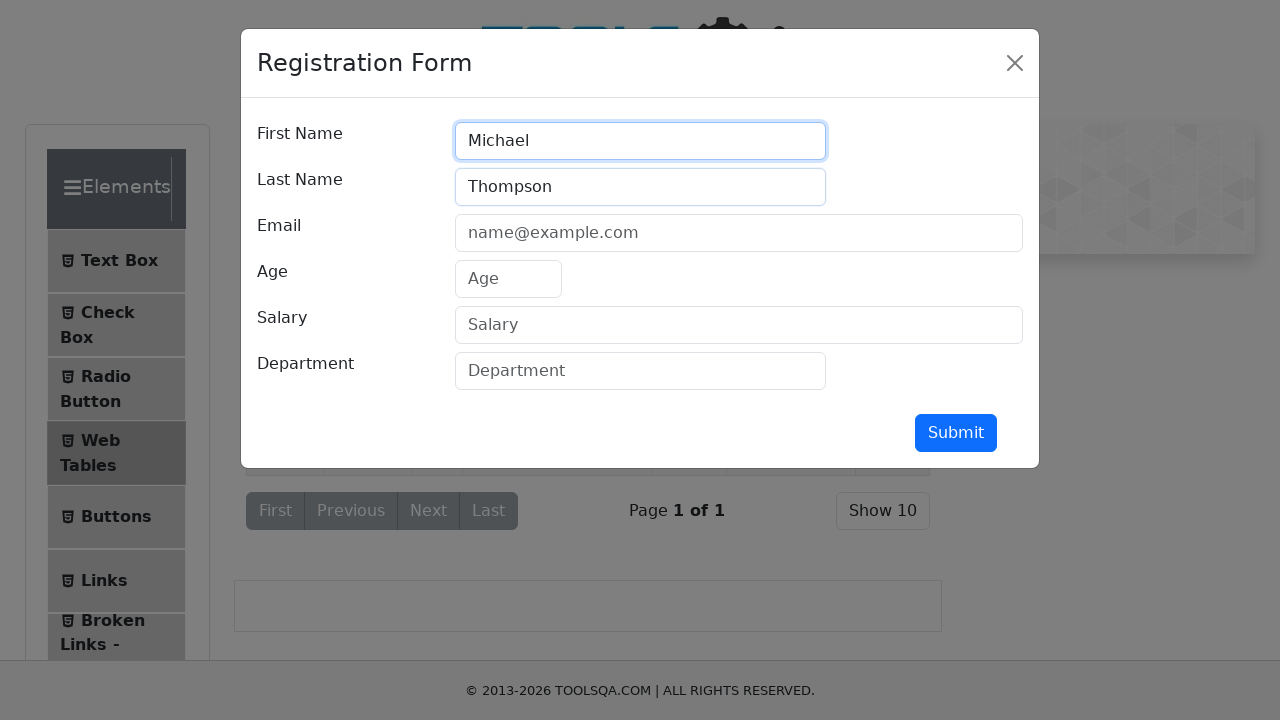

Filled userEmail field with 'michael.thompson@example.com' on #userEmail
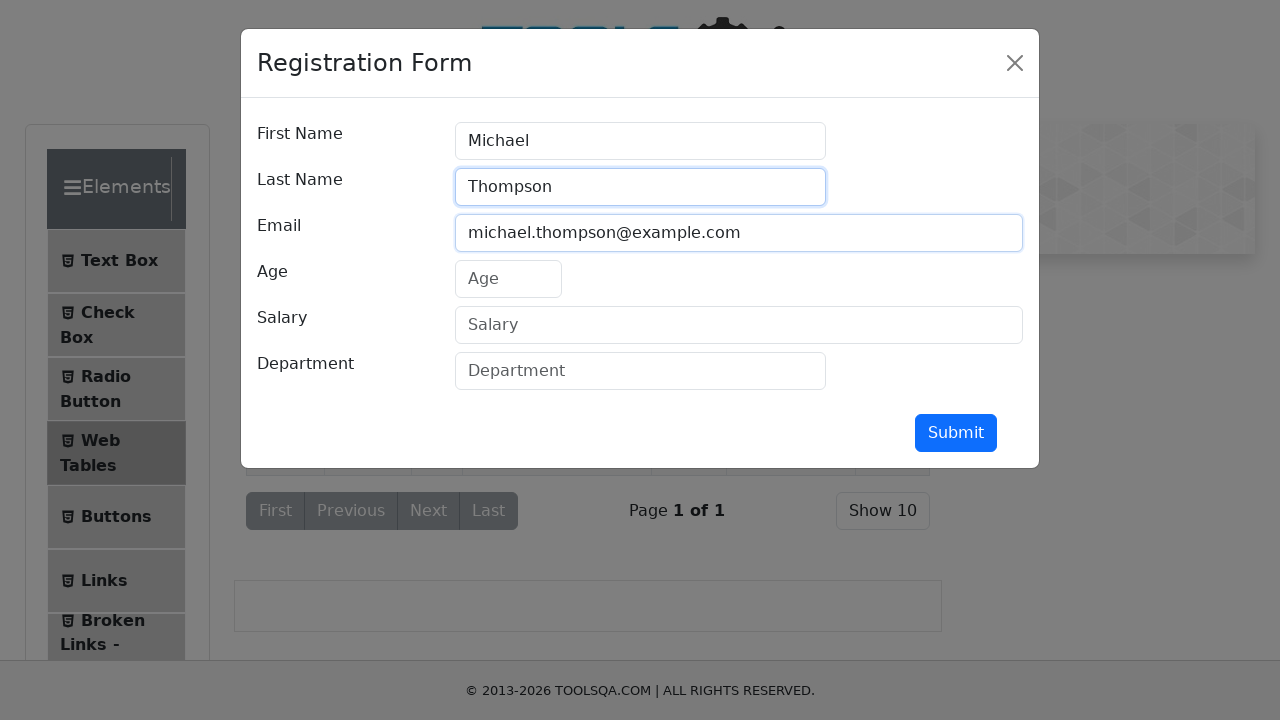

Filled age field with '35' on #age
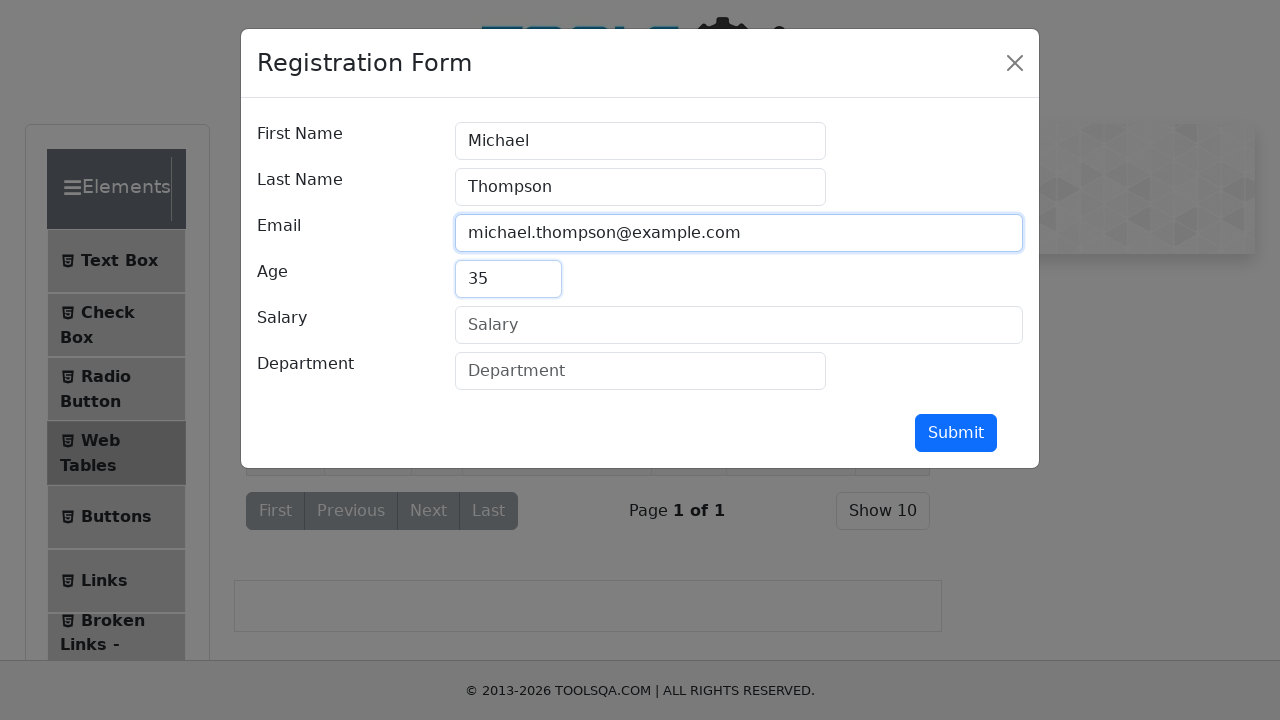

Filled salary field with '75000' on #salary
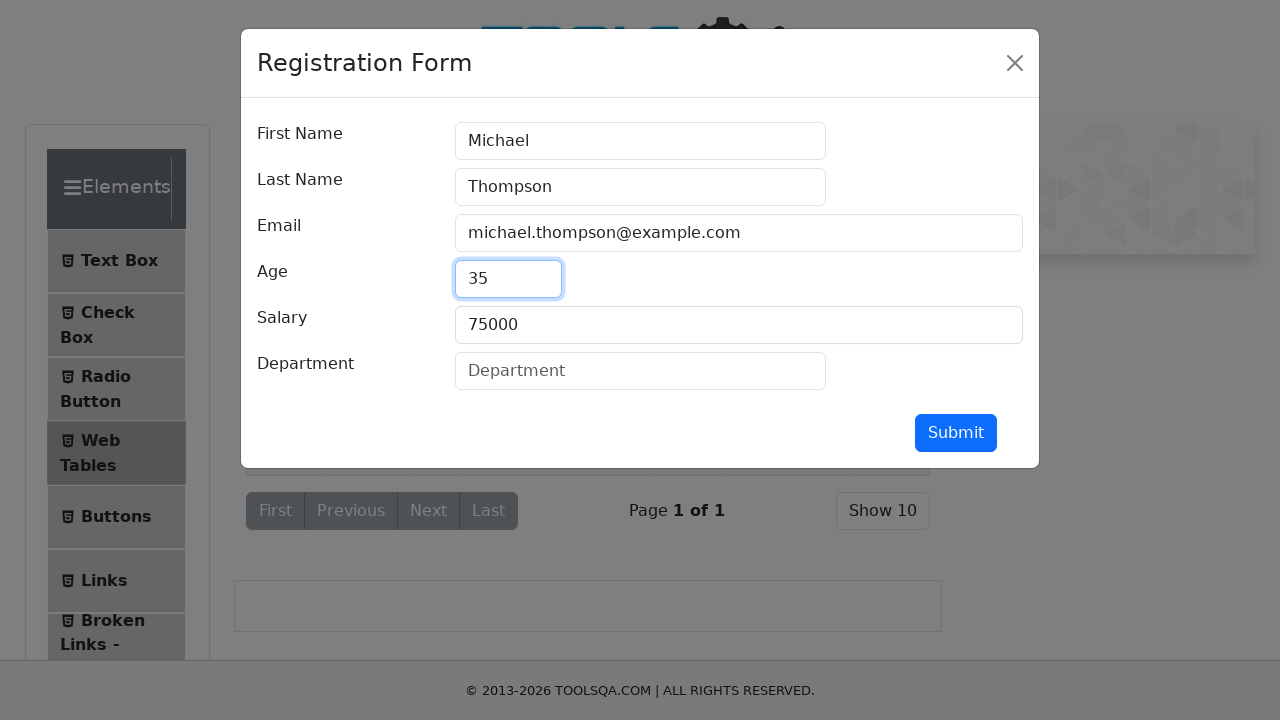

Filled department field with 'Engineering' on #department
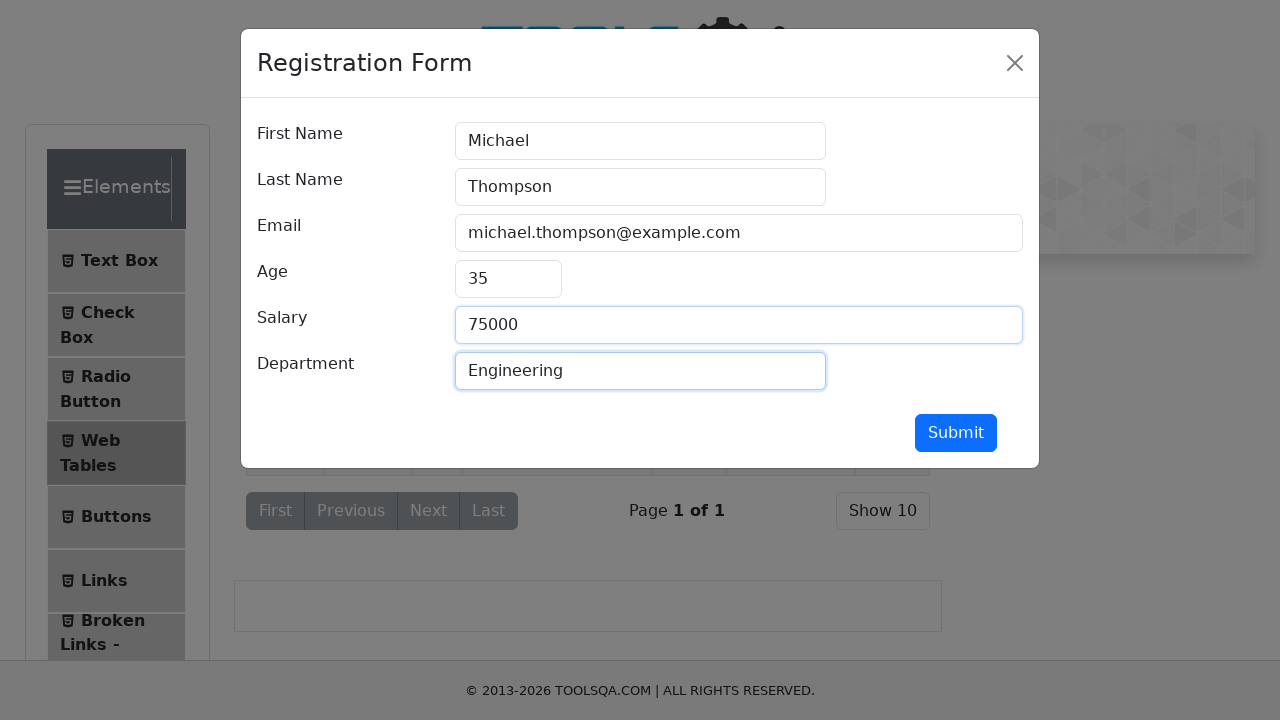

Clicked submit button to add new entry at (956, 433) on #submit
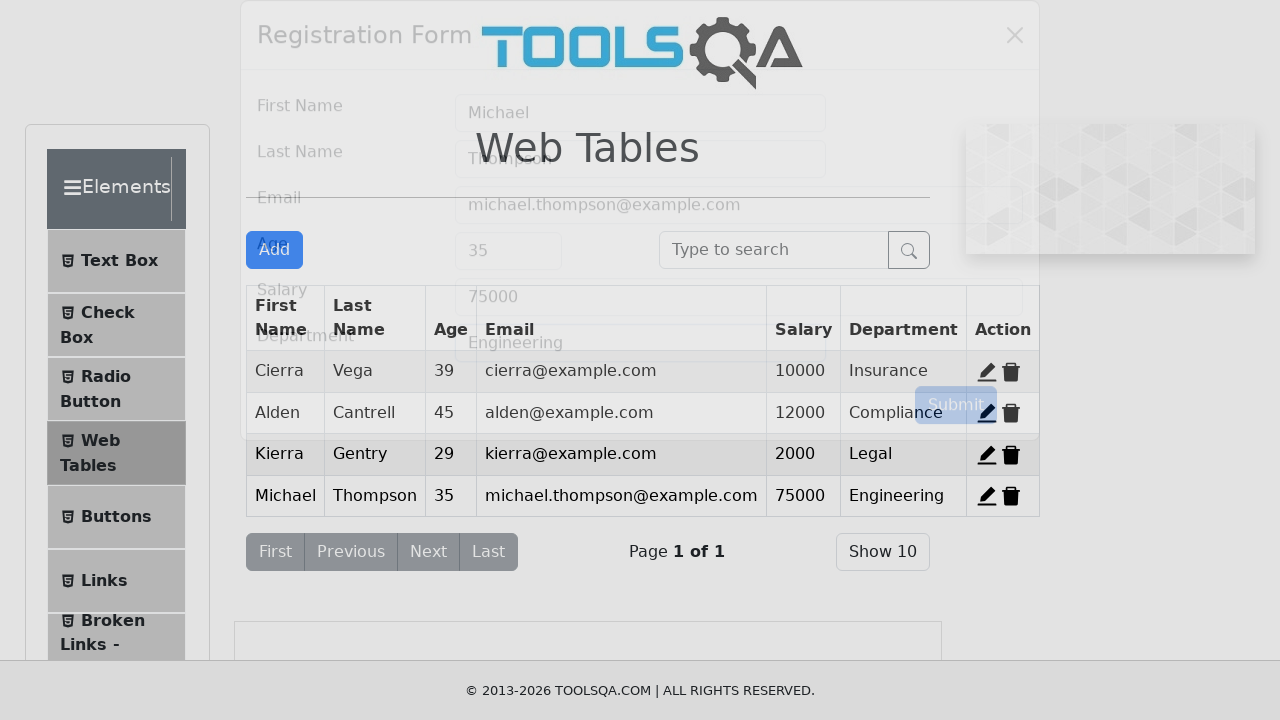

Registration form modal closed and entry was added to table
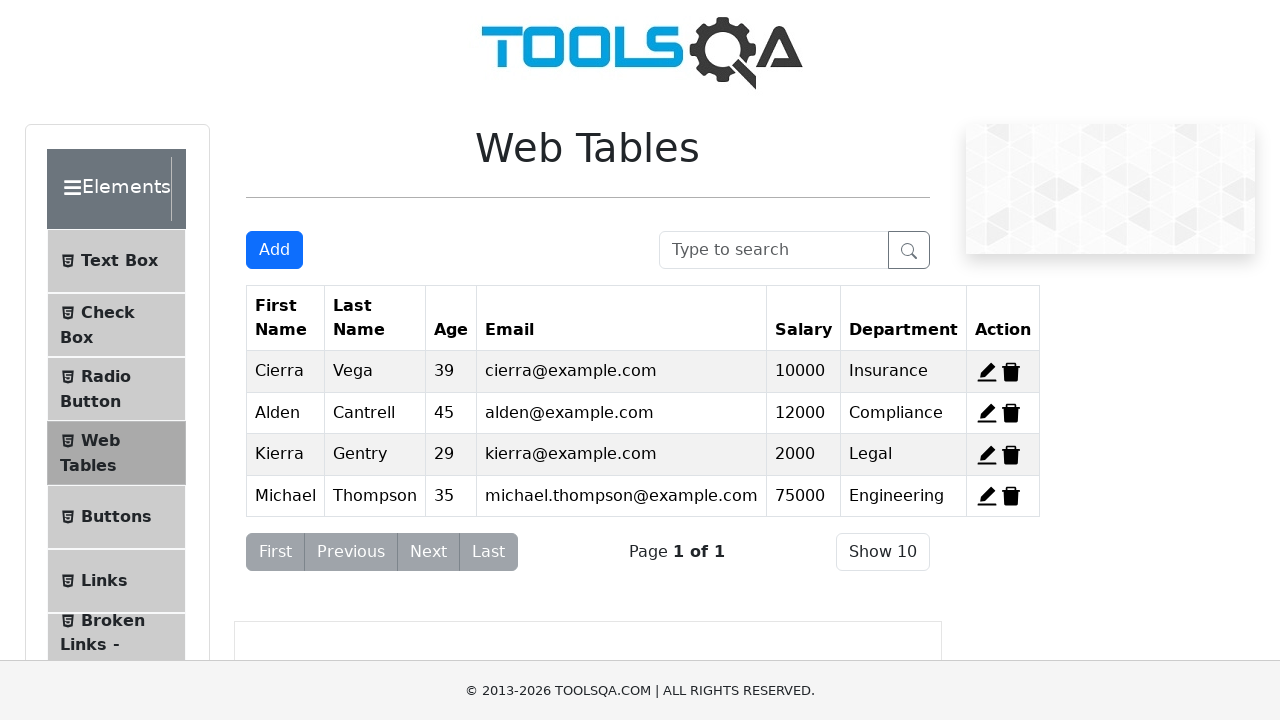

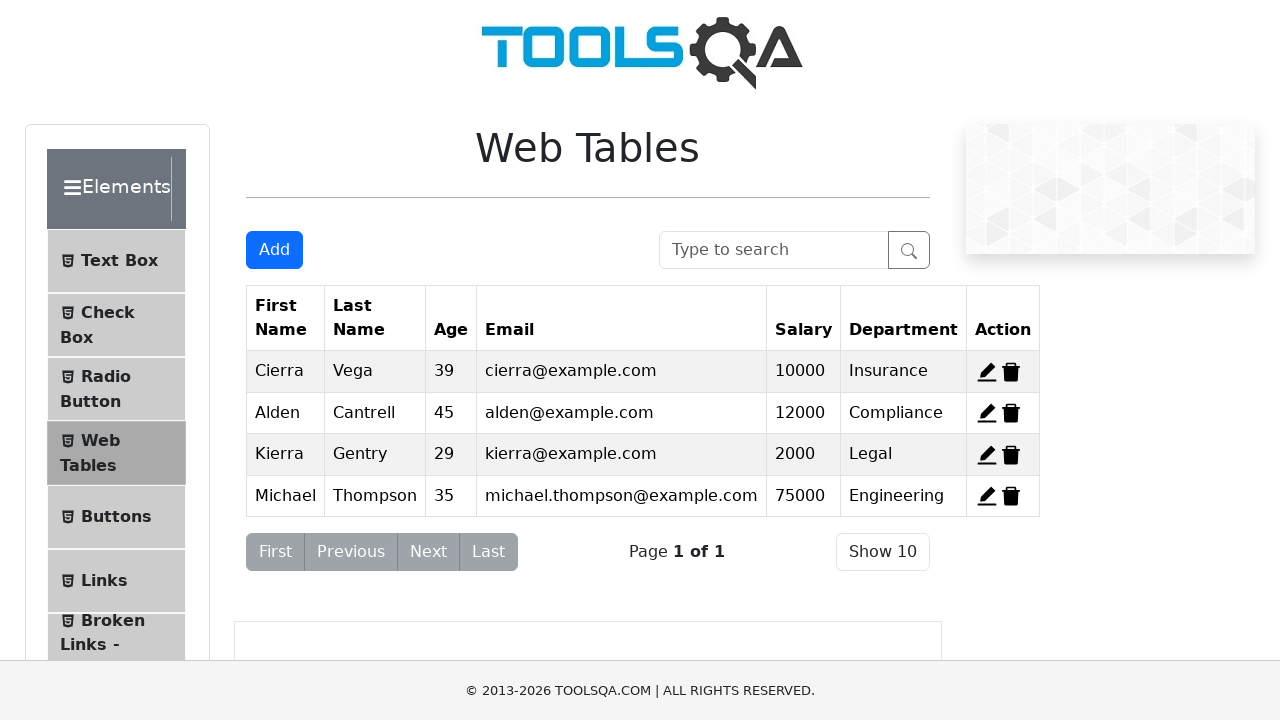